Tests explicit wait conditions by waiting for page title and element visibility before entering text into a textarea

Starting URL: https://www.selenium.dev/selenium/web/web-form.html

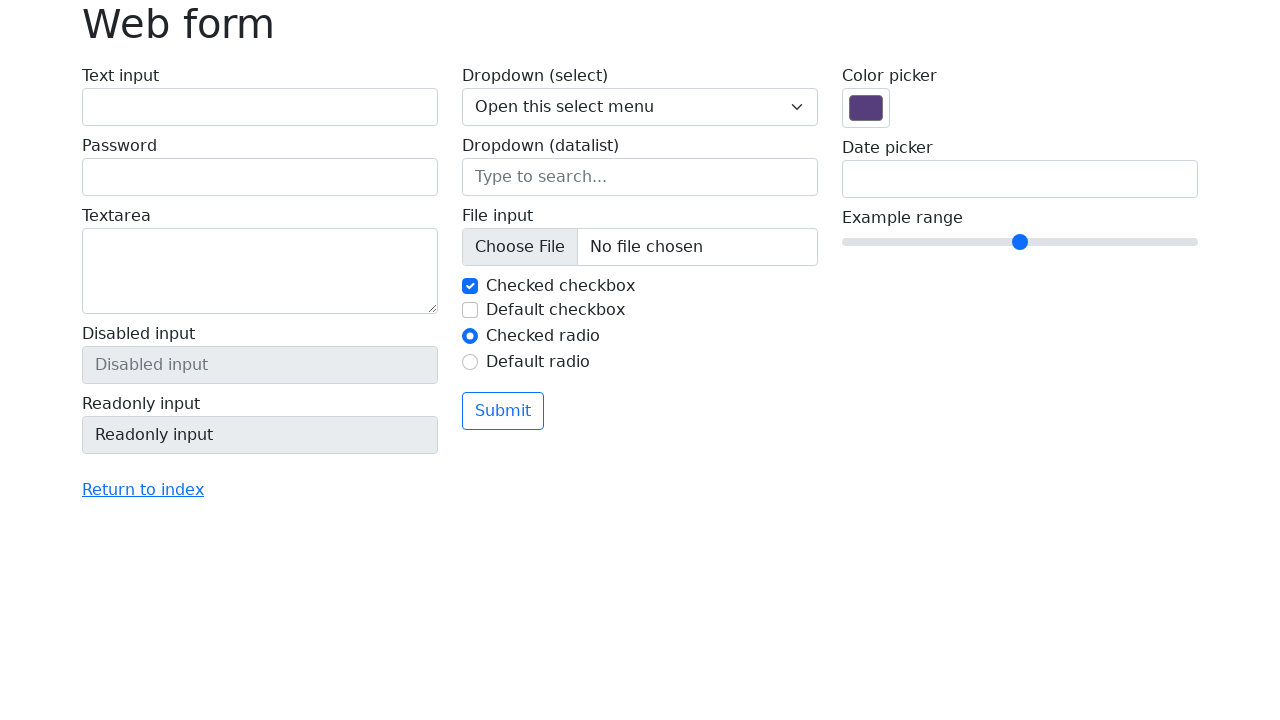

Waited for page title to be 'Web form'
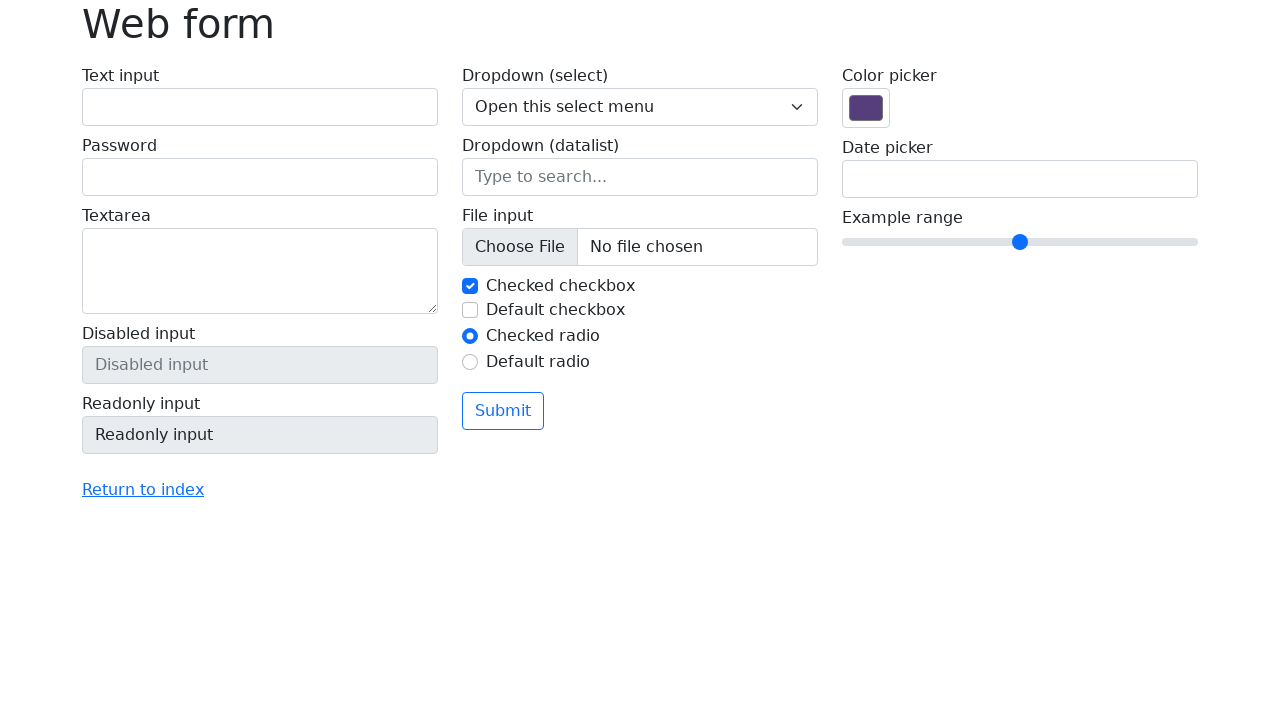

Waited for textarea element to be visible
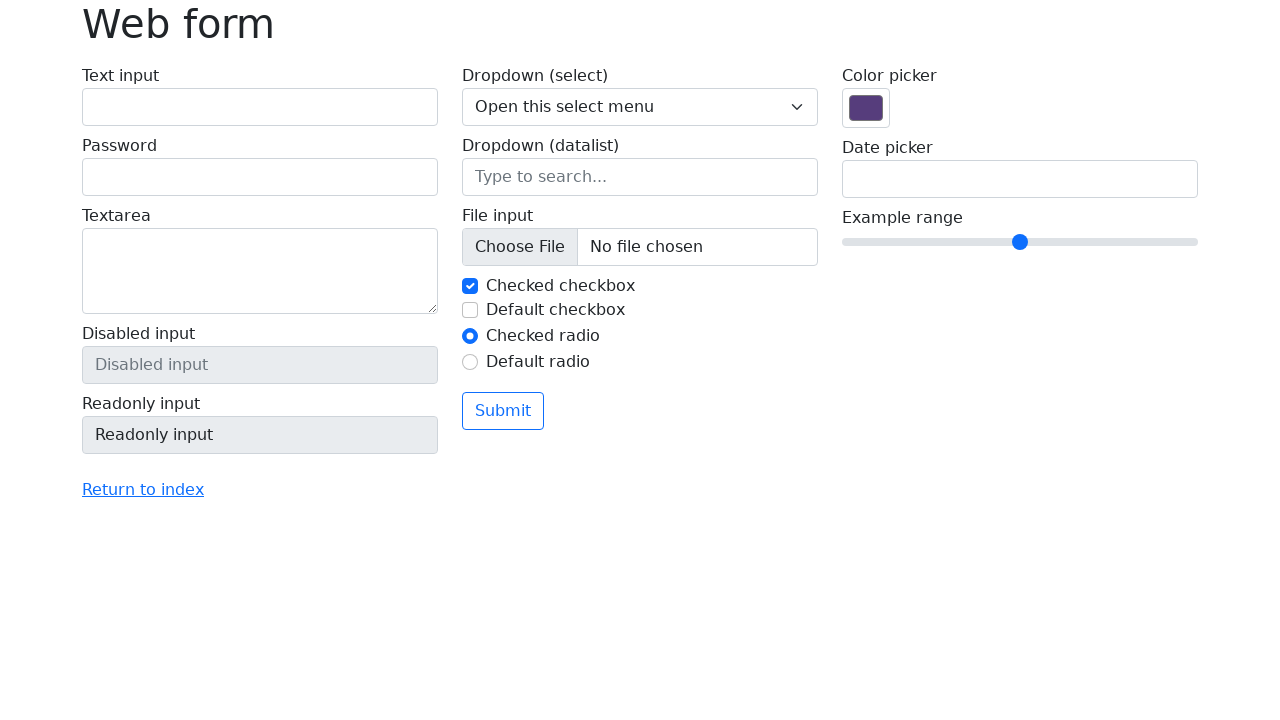

Filled textarea with a random UUID on textarea[name='my-textarea']
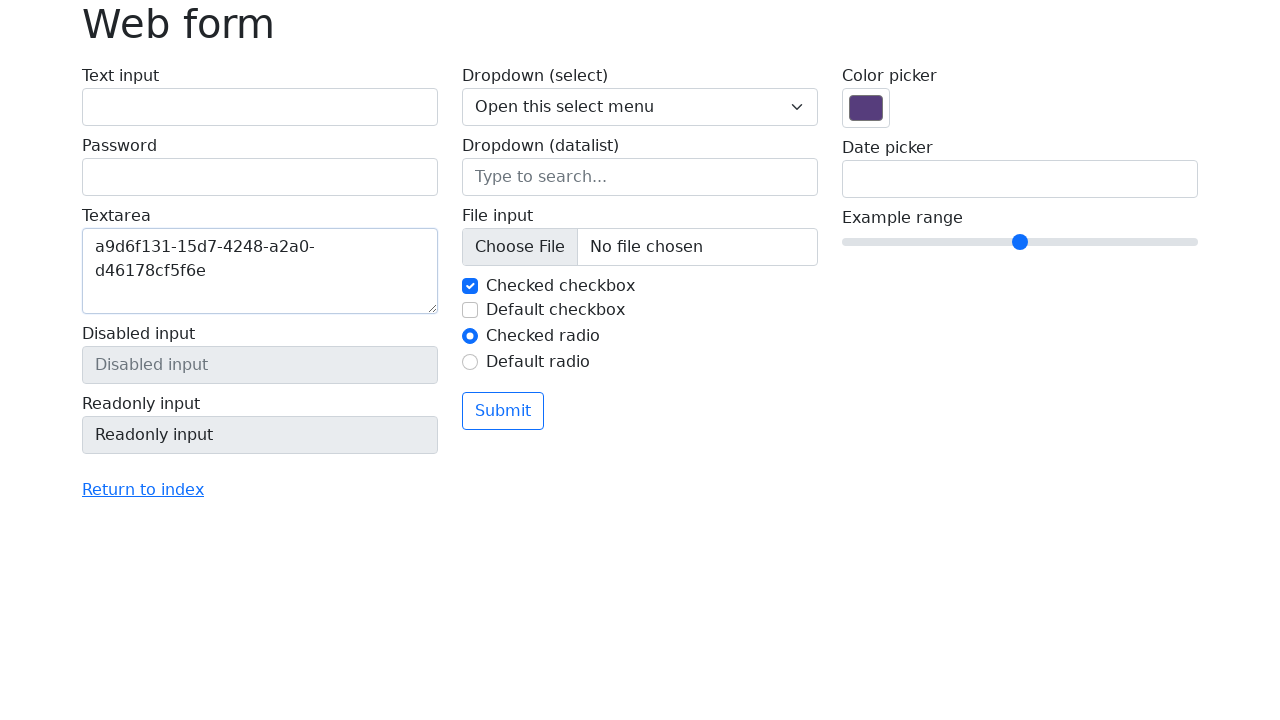

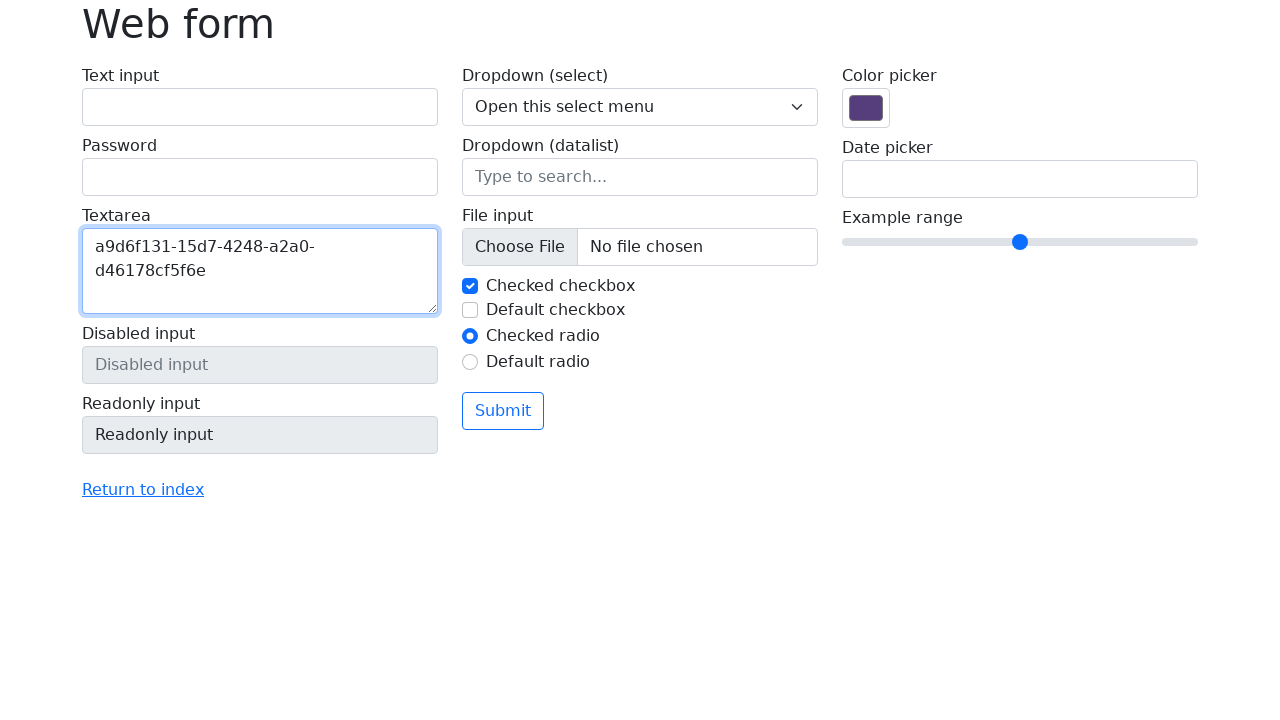